Tests dropdown/select element interactions by selecting options using three different methods: visible text, index, and value attribute. Verifies that options can be selected and retrieved from a single-select dropdown.

Starting URL: https://v1.training-support.net/selenium/selects

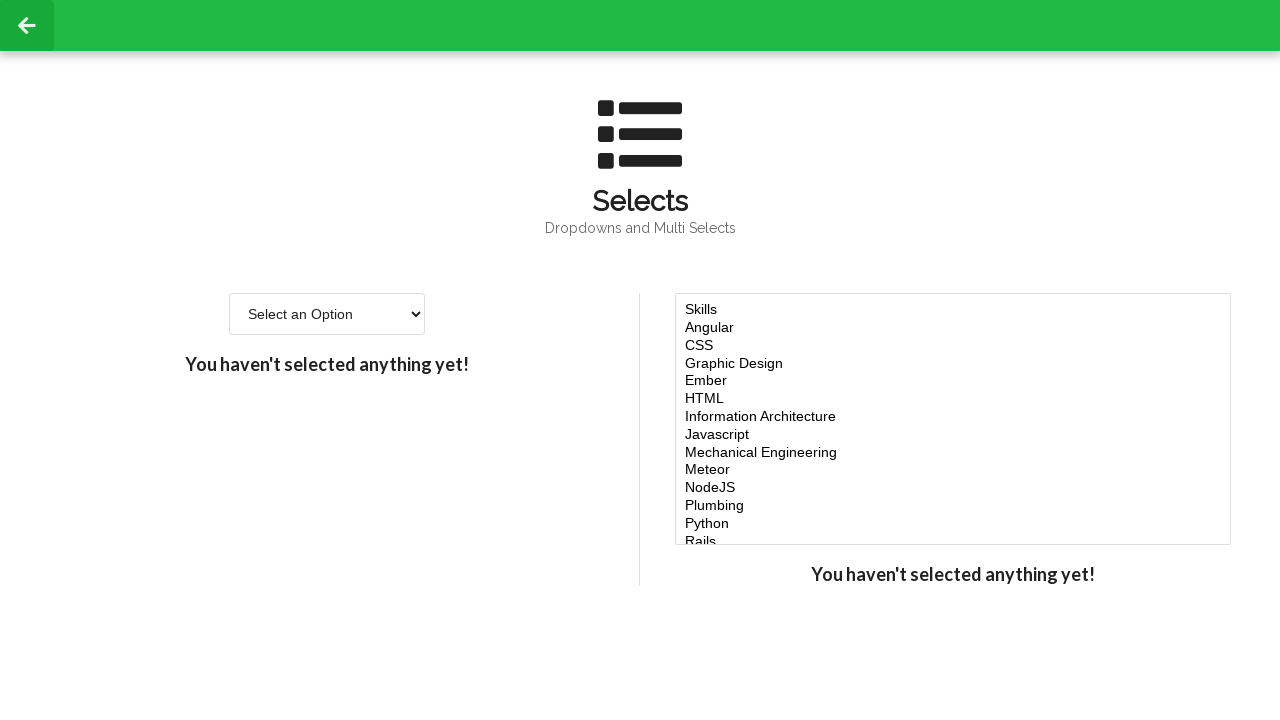

Waited for single-select dropdown to be visible
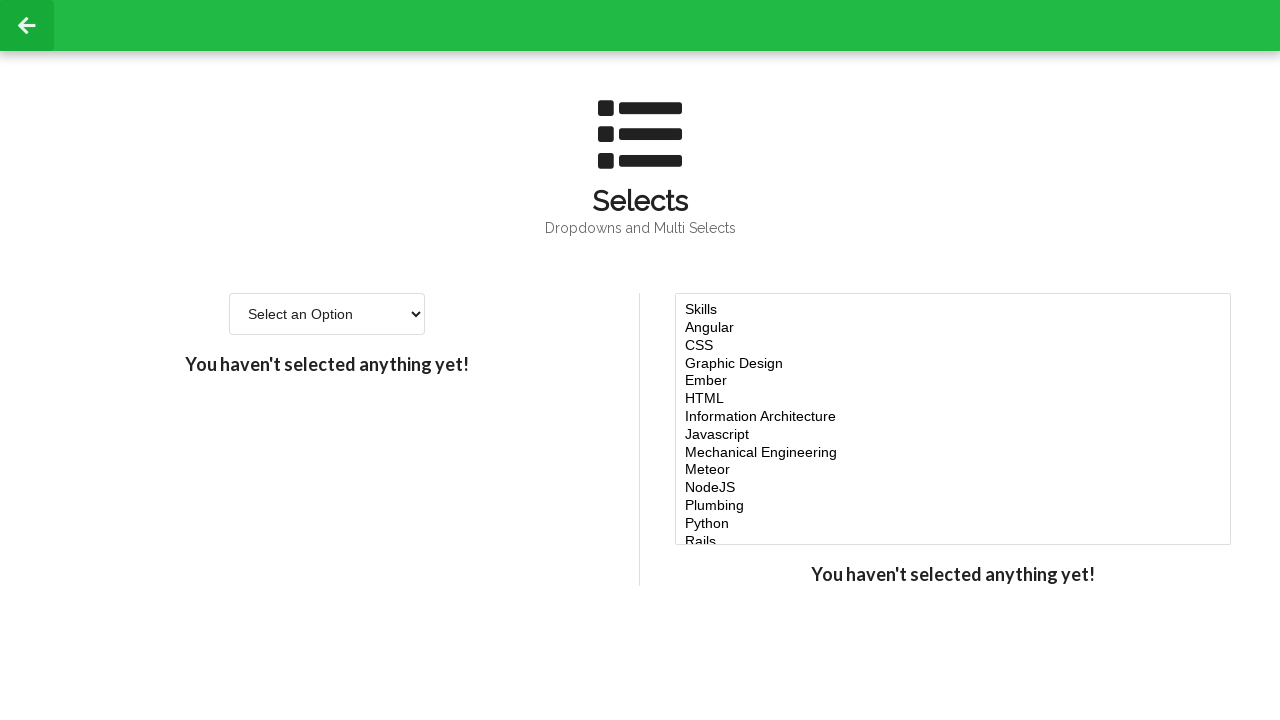

Selected 'Option 2' using visible text label on #single-select
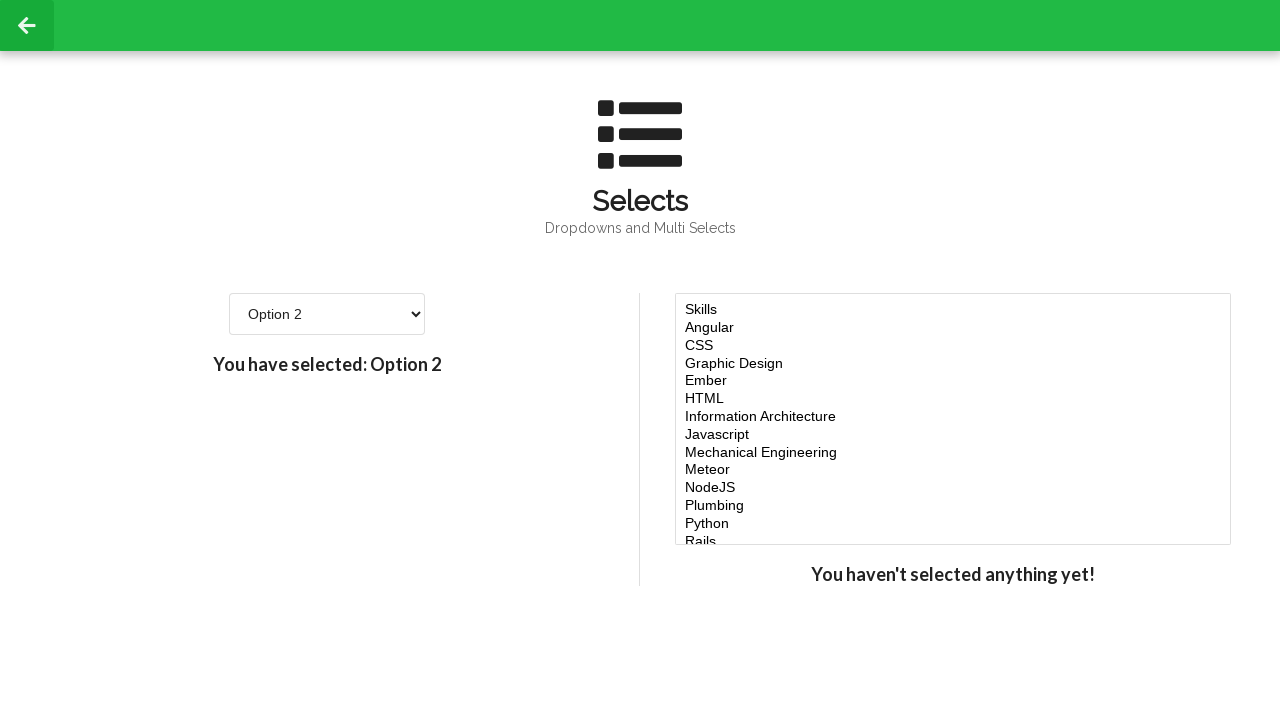

Selected option at index 3 (4th option) on #single-select
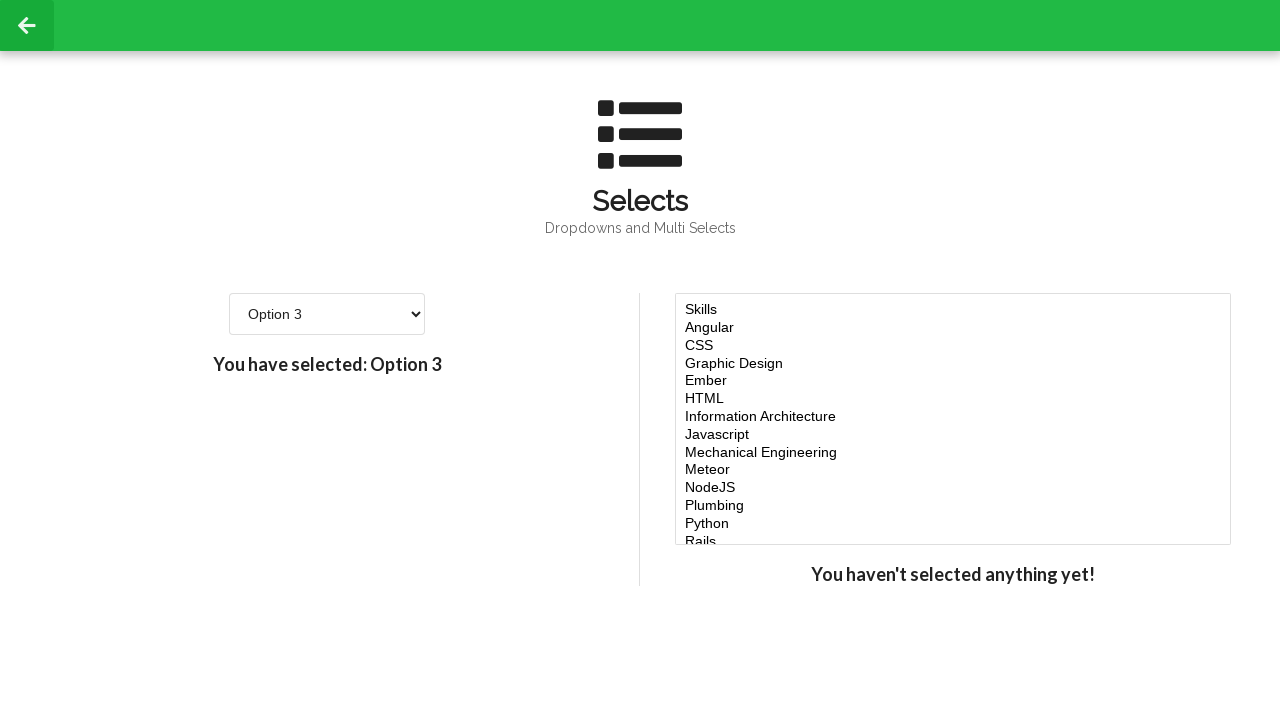

Selected option with value attribute '4' on #single-select
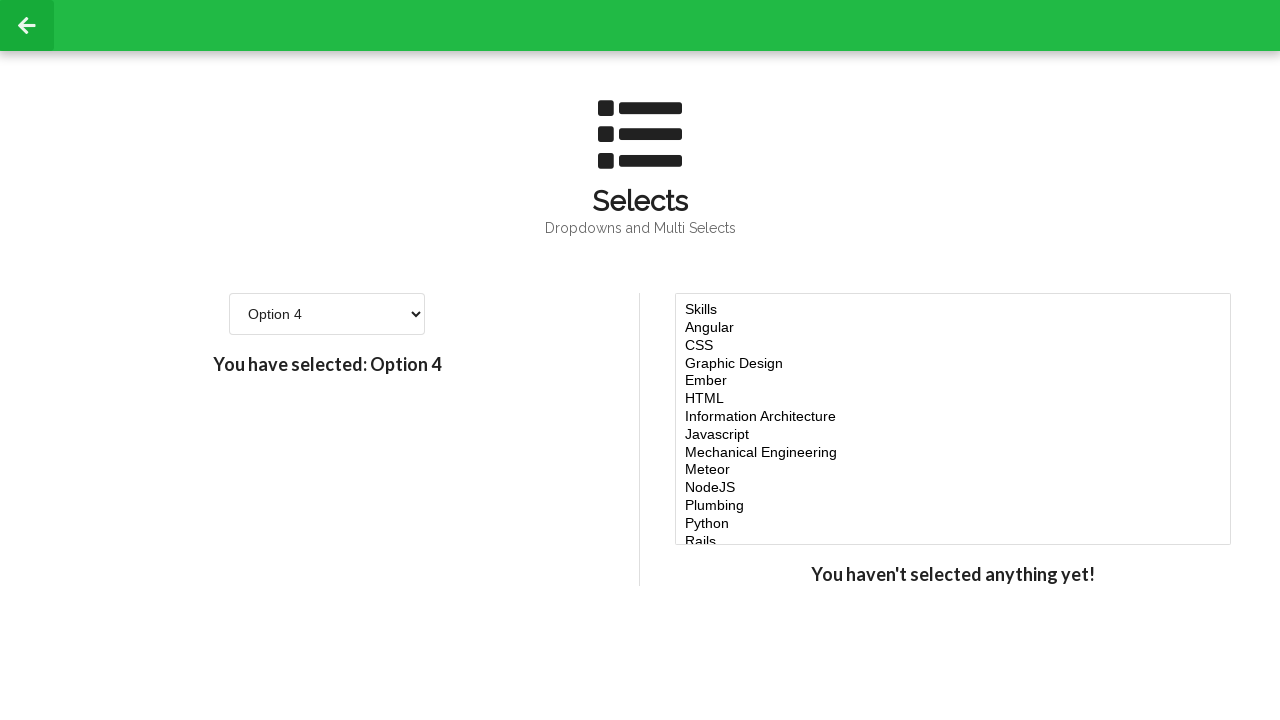

Verified single-select dropdown still exists and is interactive
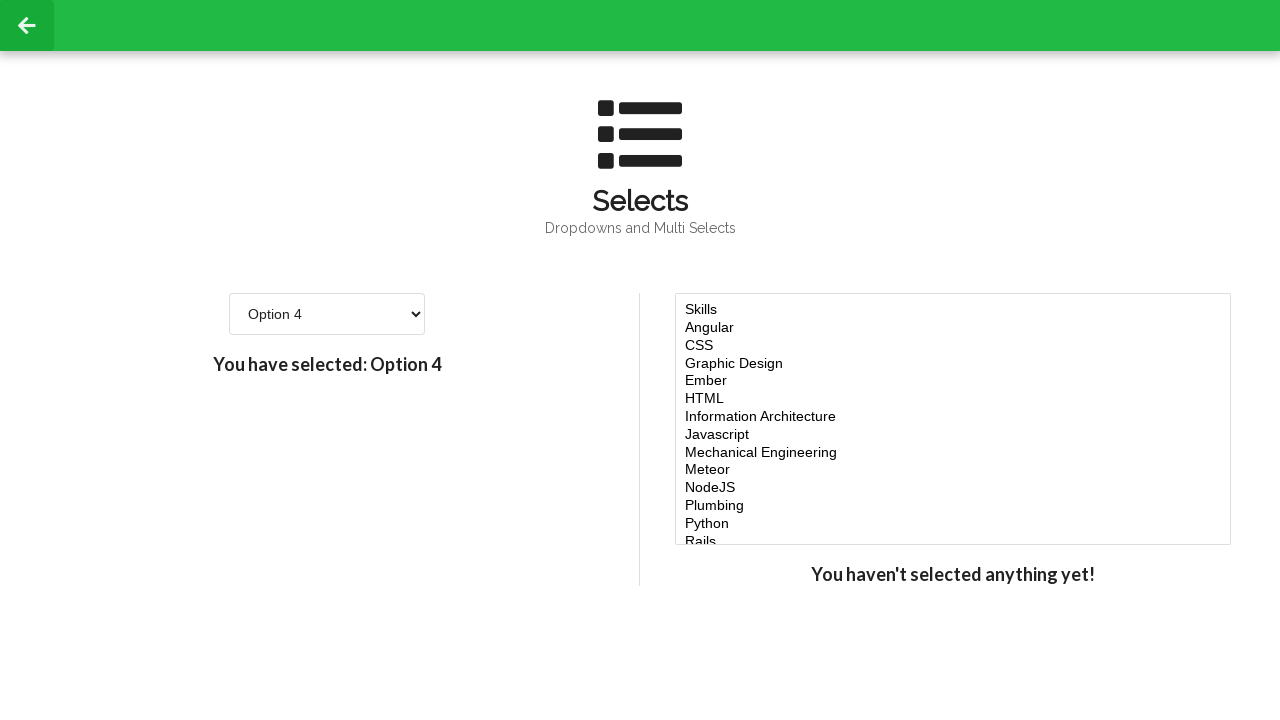

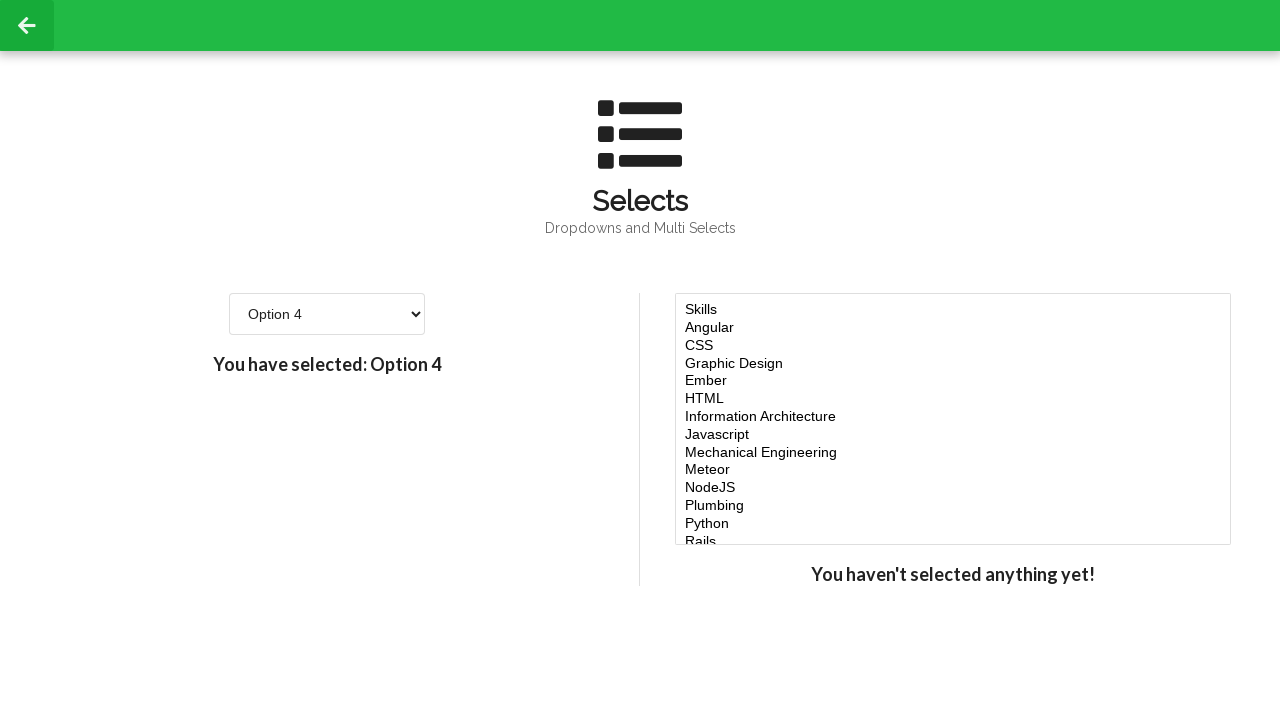